Tests selecting an option from a dropdown by iterating through all option elements and clicking the one that matches "Option 1"

Starting URL: https://the-internet.herokuapp.com/dropdown

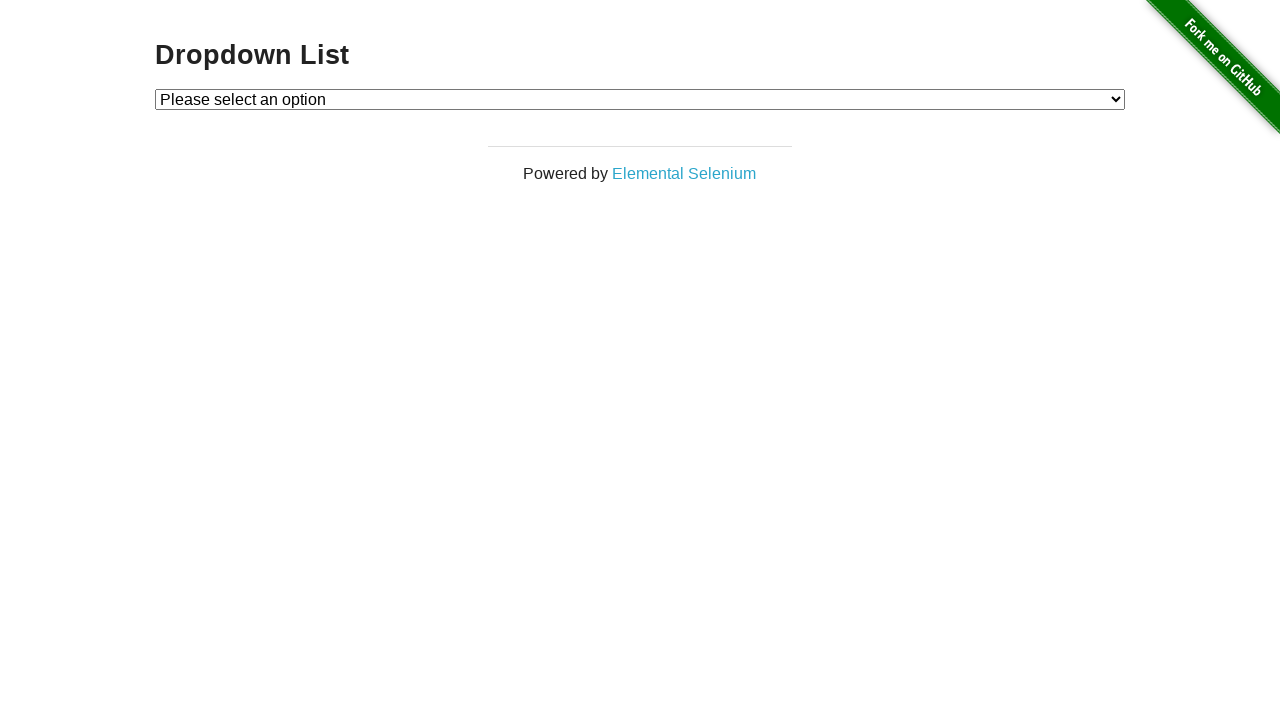

Waited for dropdown to be available
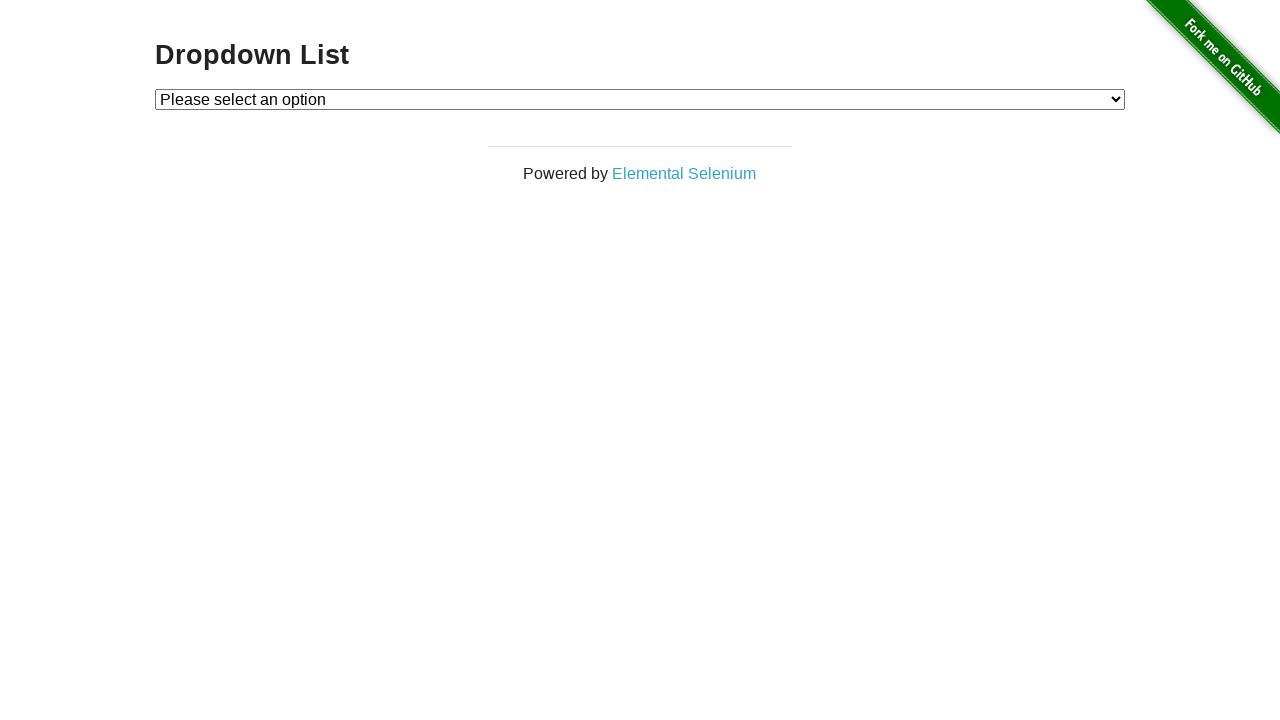

Clicked on dropdown to open it at (640, 99) on #dropdown
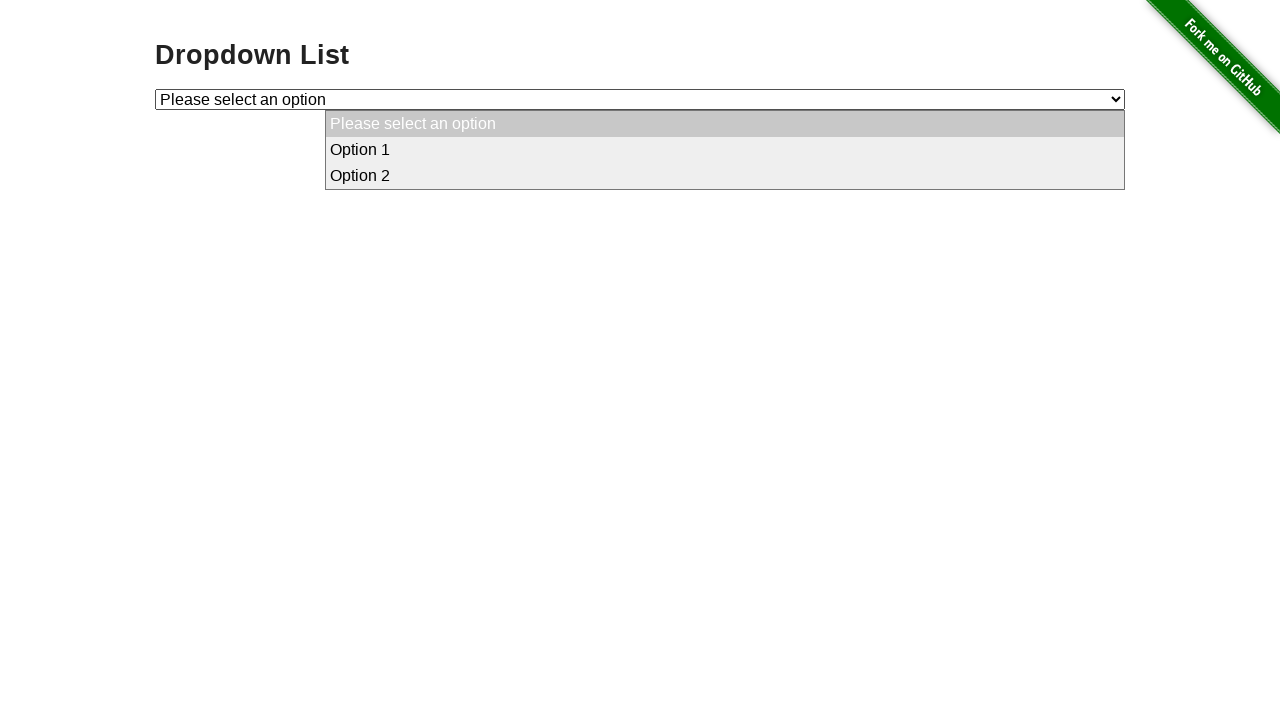

Selected 'Option 1' from dropdown on #dropdown
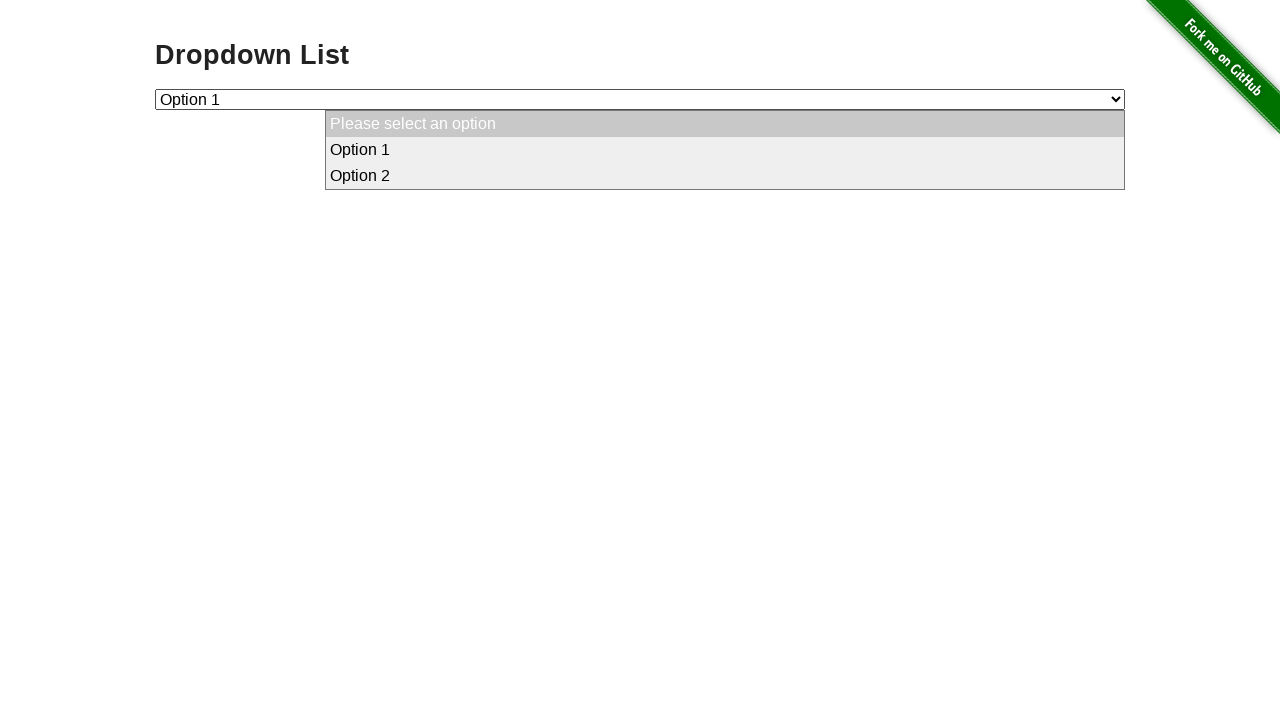

Verified that 'Option 1' was selected (value='1')
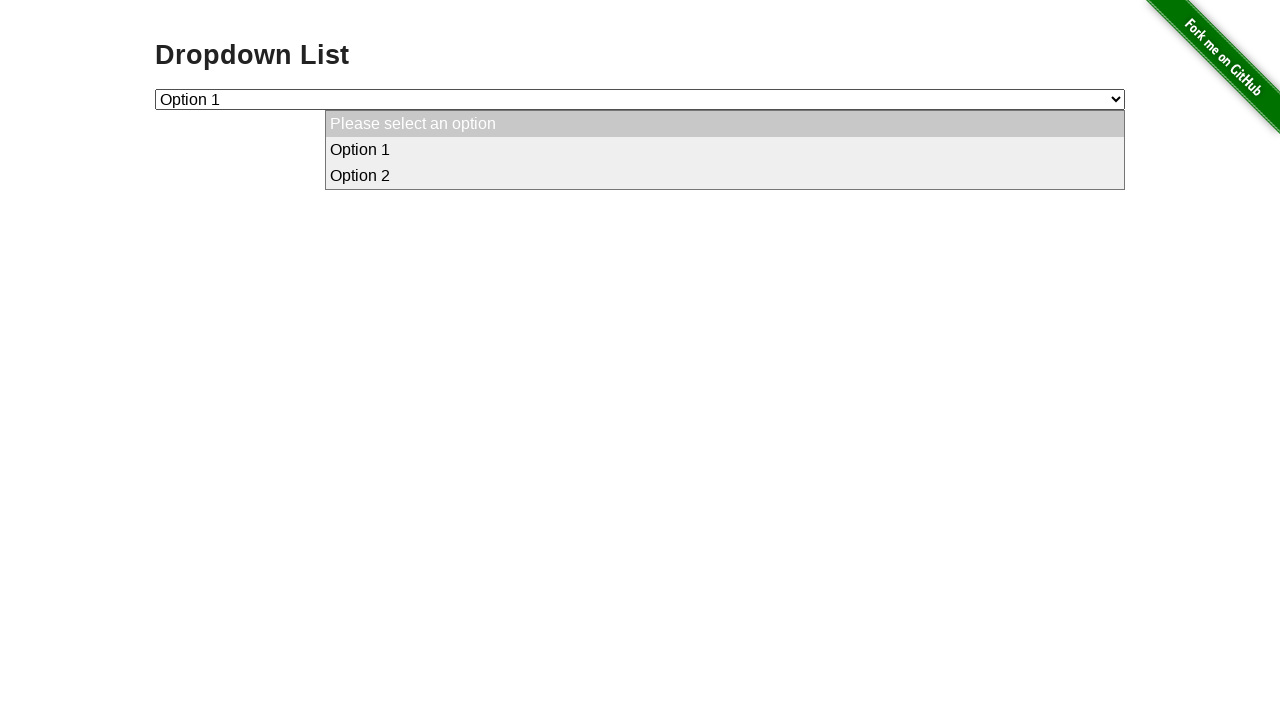

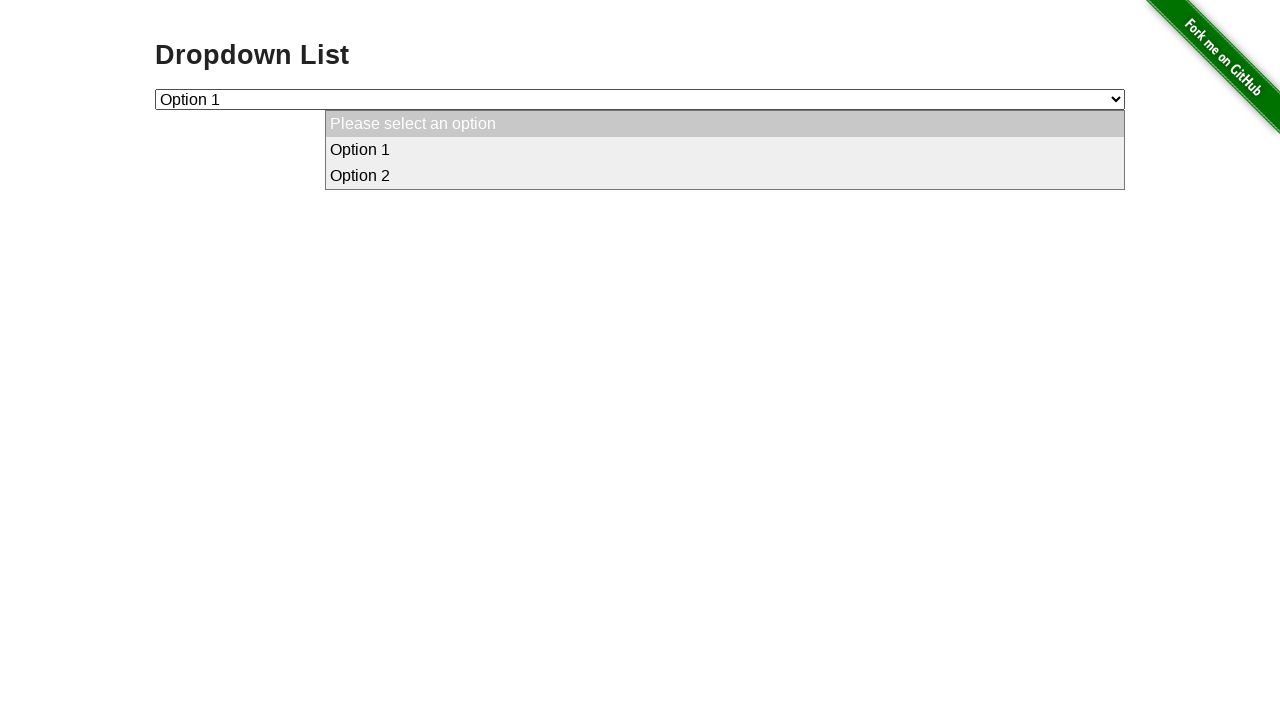